Tests that clicking the Address radio button and then the dropdown box displays address options, verifying the radio button label contains "Address"

Starting URL: https://genuine-ganache-d769f7.netlify.app

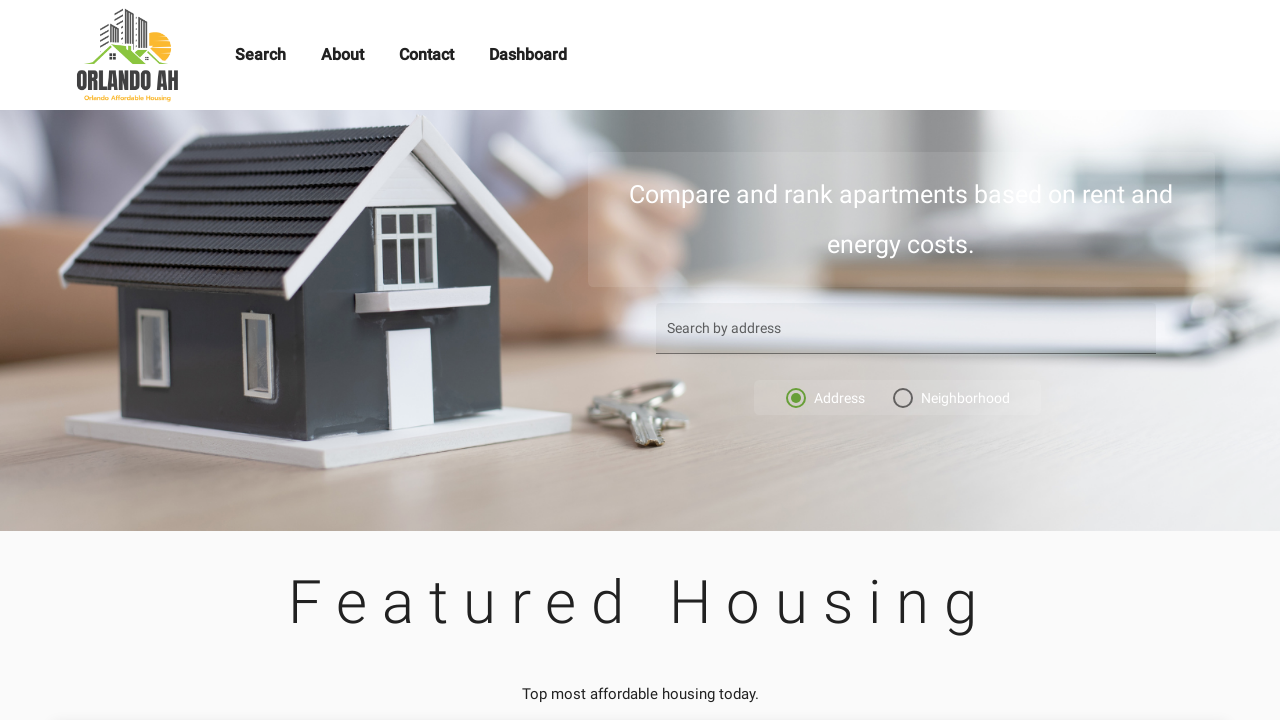

Clicked on Address radio button at (796, 398) on xpath=//*[@id='mat-radio-2']/label/span[1]/span[2]
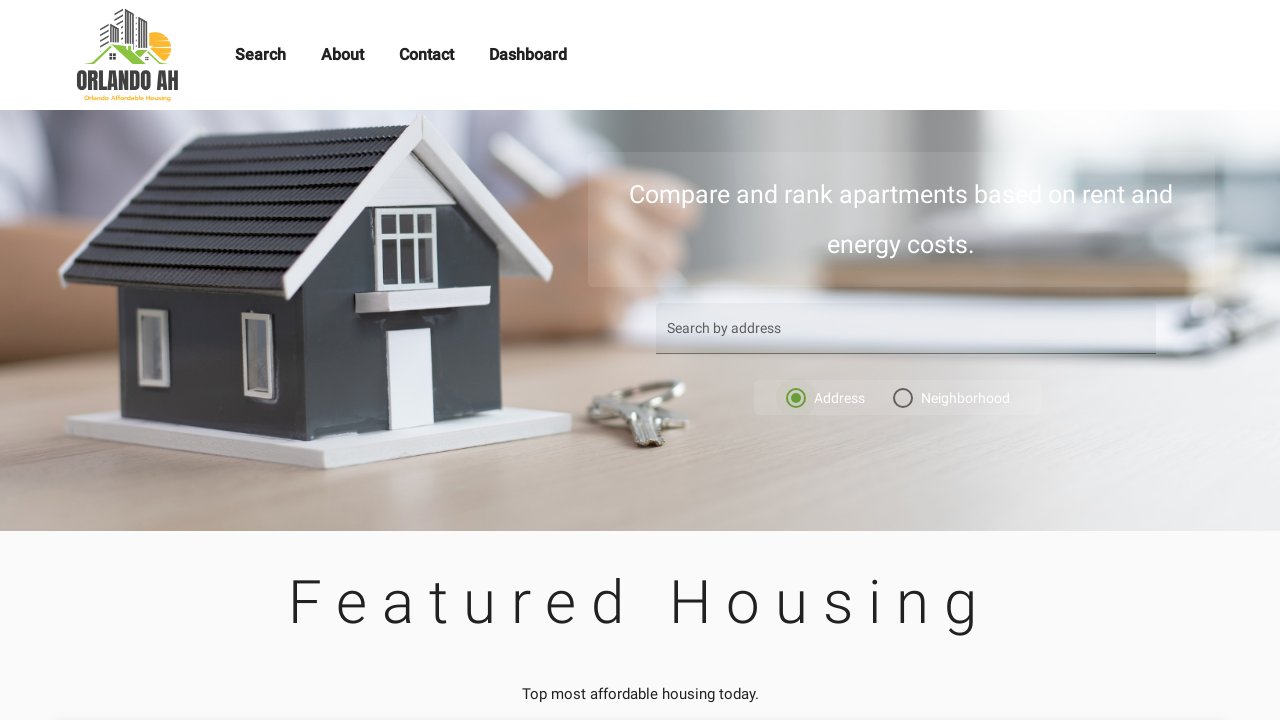

Clicked on dropdown box to display address options at (906, 338) on xpath=//*[@id='video-container']/div/div/div[2]/div[2]/div/form/mat-form-field
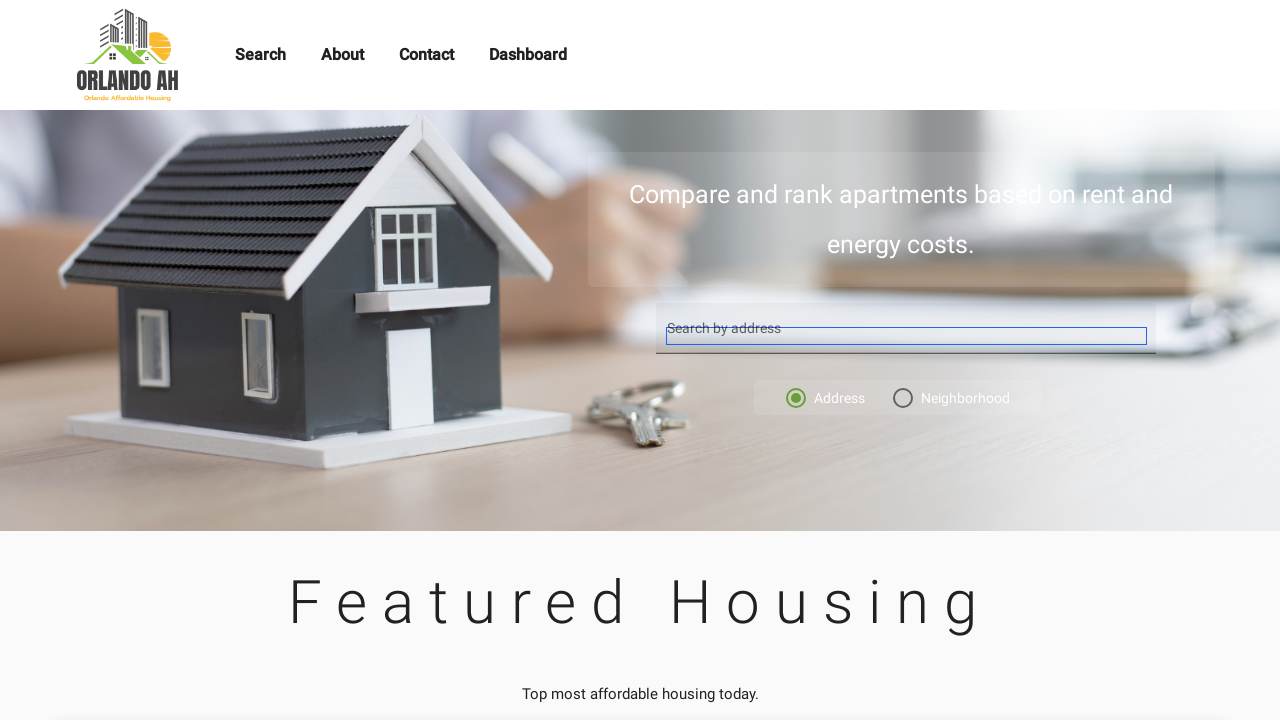

Clicked outside dropdown box to close it at (640, 55) on .container
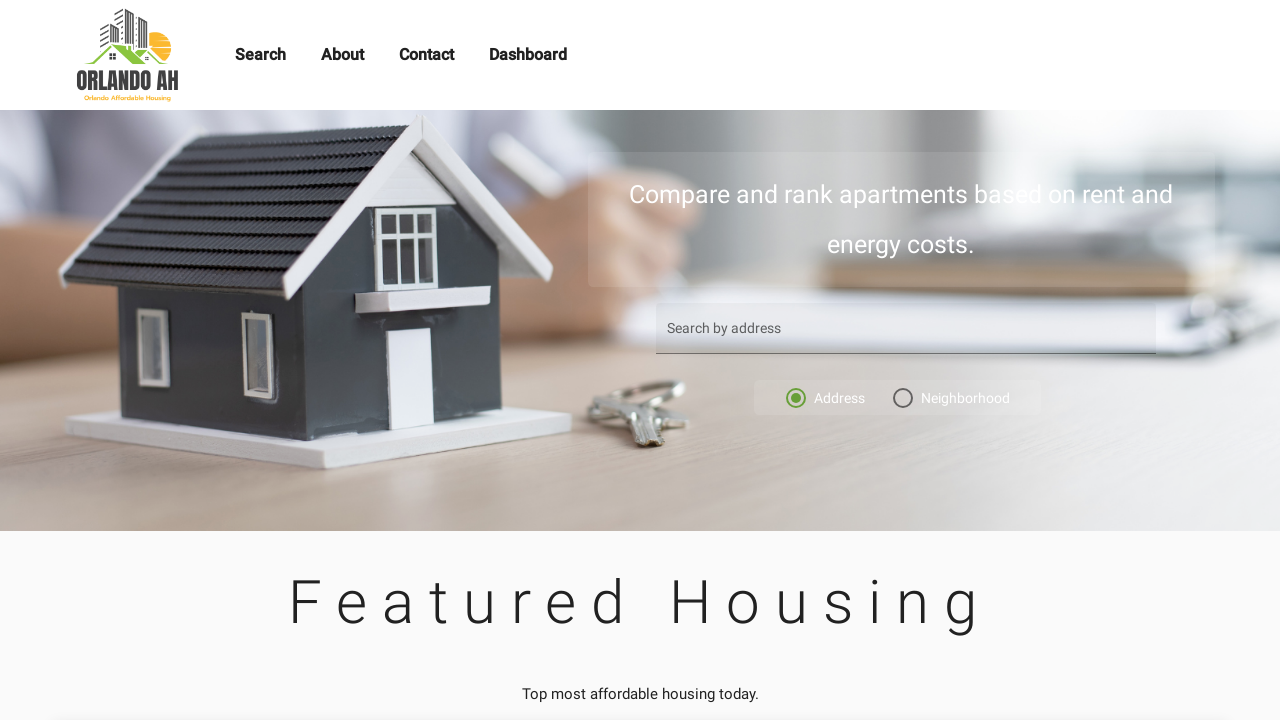

Retrieved radio button label text
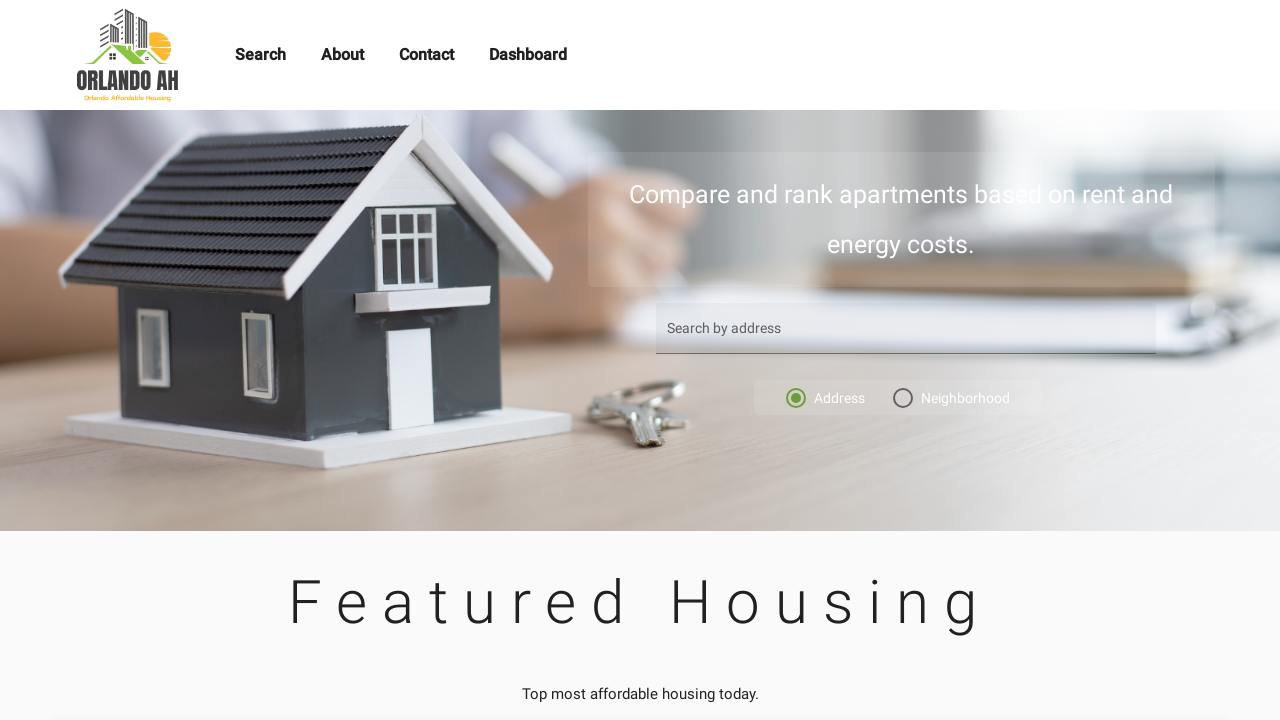

Verified that radio button label contains 'Address'
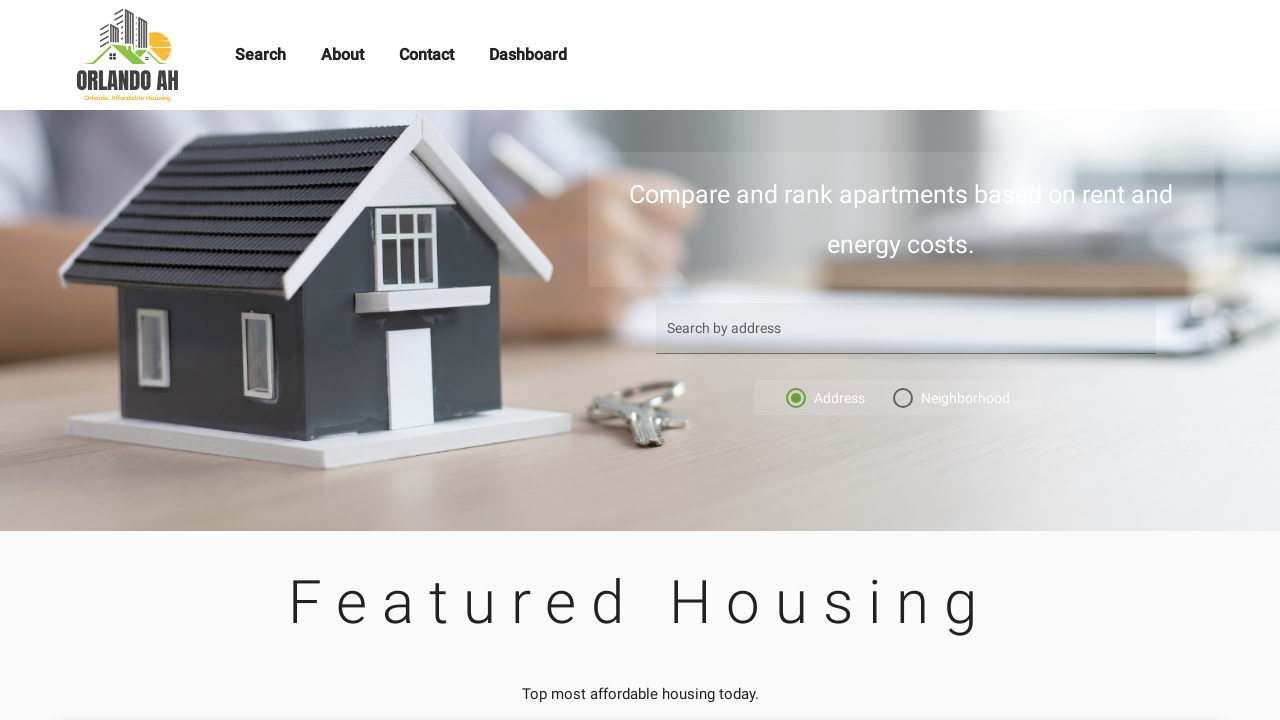

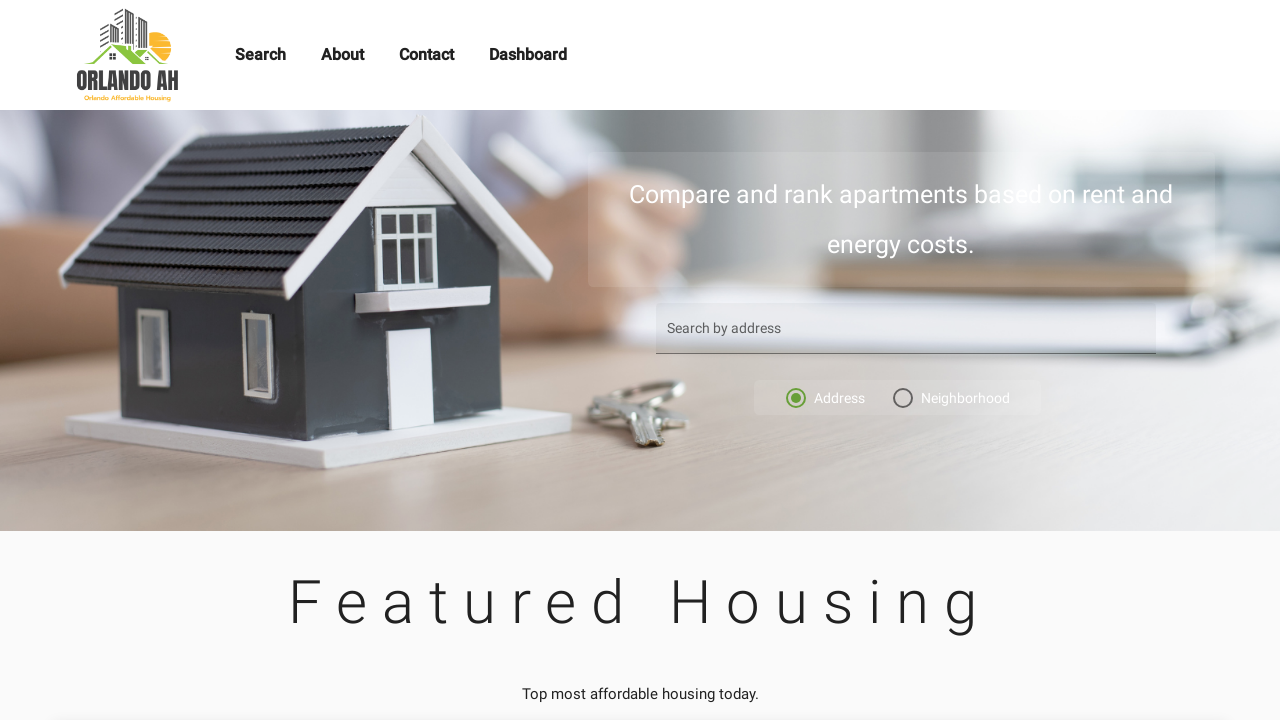